Tests checkbox interaction by locating and clicking all checkboxes with name "sports" on the page

Starting URL: http://www.tizag.com/htmlT/htmlcheckboxes.php

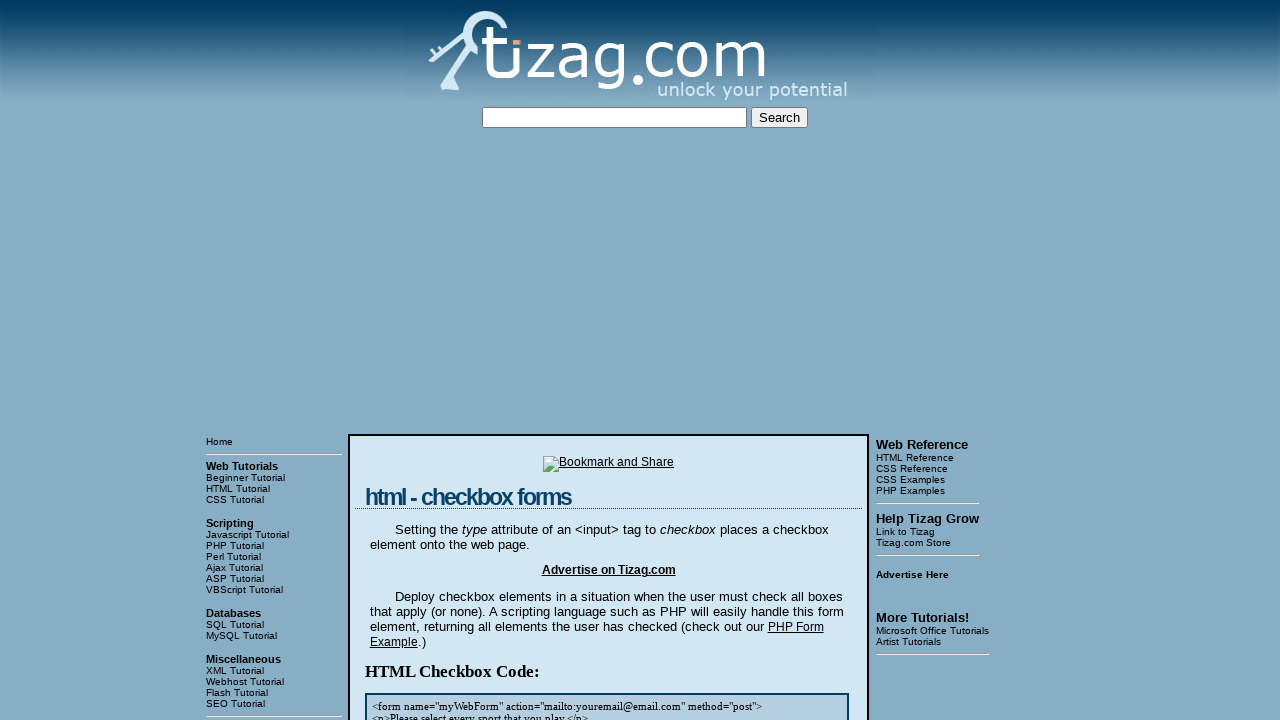

Located the container block with checkboxes
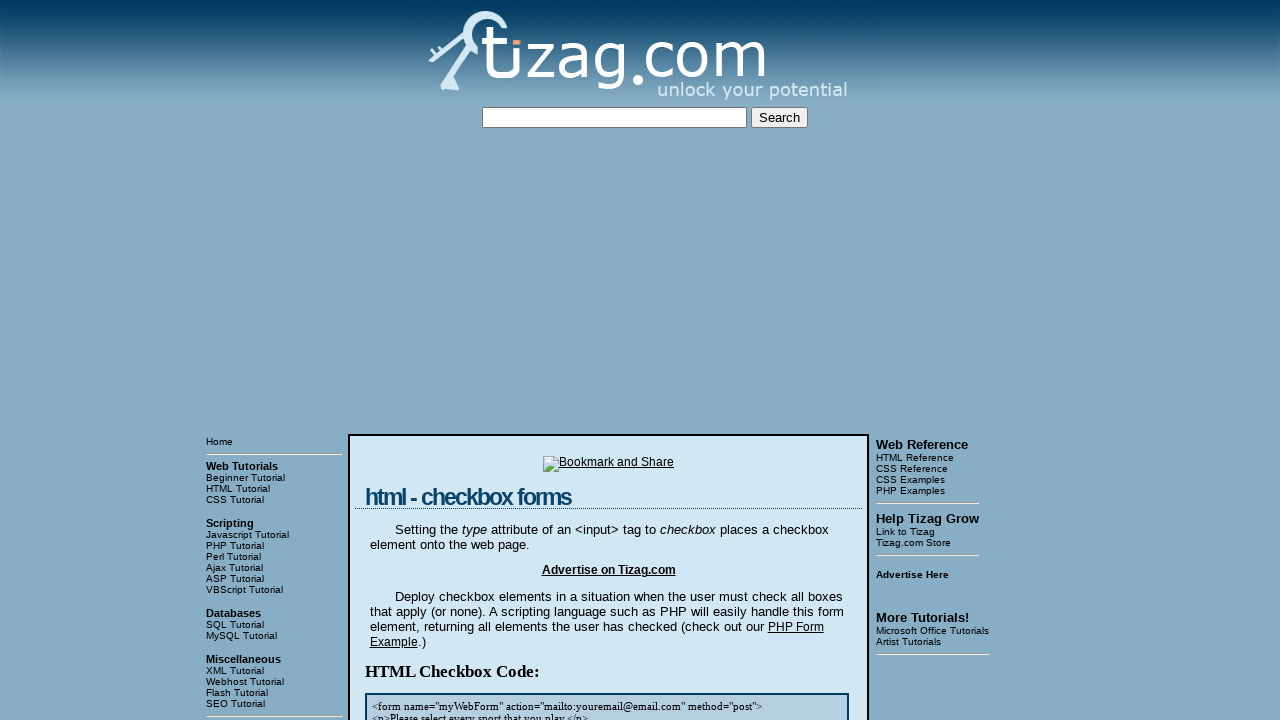

Located all checkboxes with name 'sports' within the block
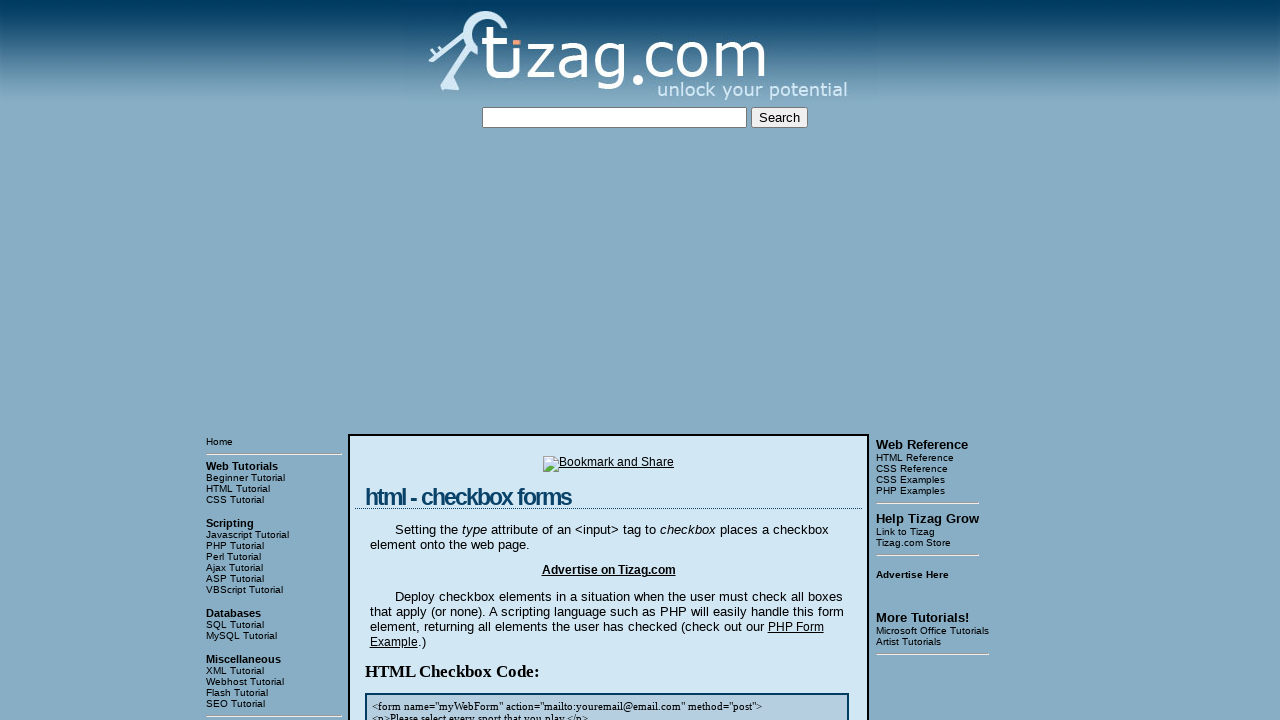

Retrieved checkbox count: 4 checkboxes found
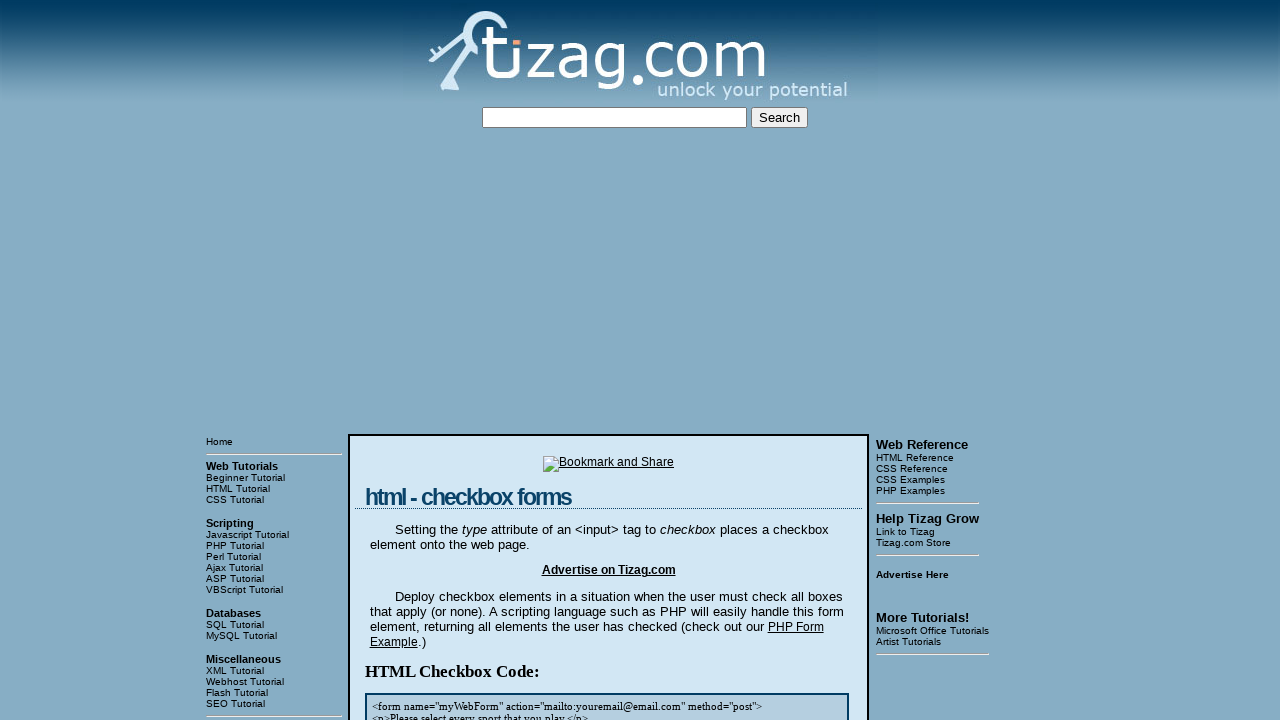

Clicked checkbox 1 of 4 at (422, 360) on xpath=/html/body/table[3]/tbody/tr[1]/td[2]/table/tbody/tr/td/div[4] >> input[na
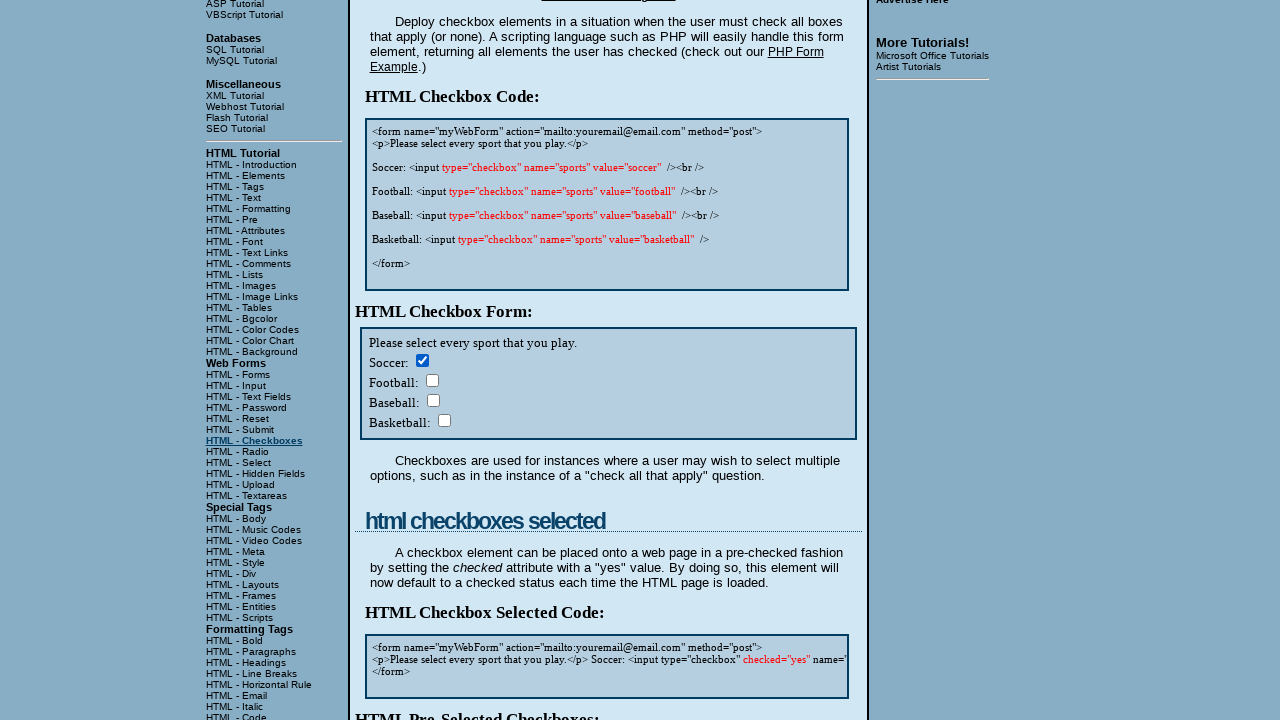

Clicked checkbox 2 of 4 at (432, 380) on xpath=/html/body/table[3]/tbody/tr[1]/td[2]/table/tbody/tr/td/div[4] >> input[na
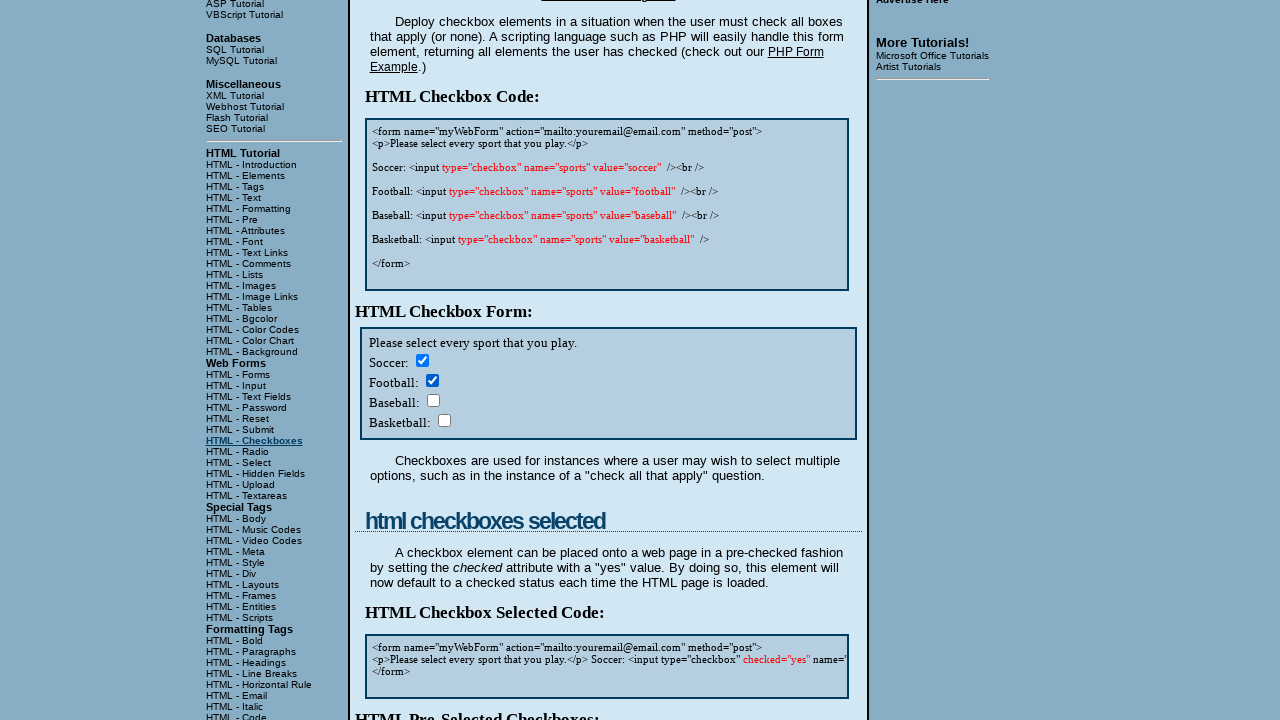

Clicked checkbox 3 of 4 at (433, 400) on xpath=/html/body/table[3]/tbody/tr[1]/td[2]/table/tbody/tr/td/div[4] >> input[na
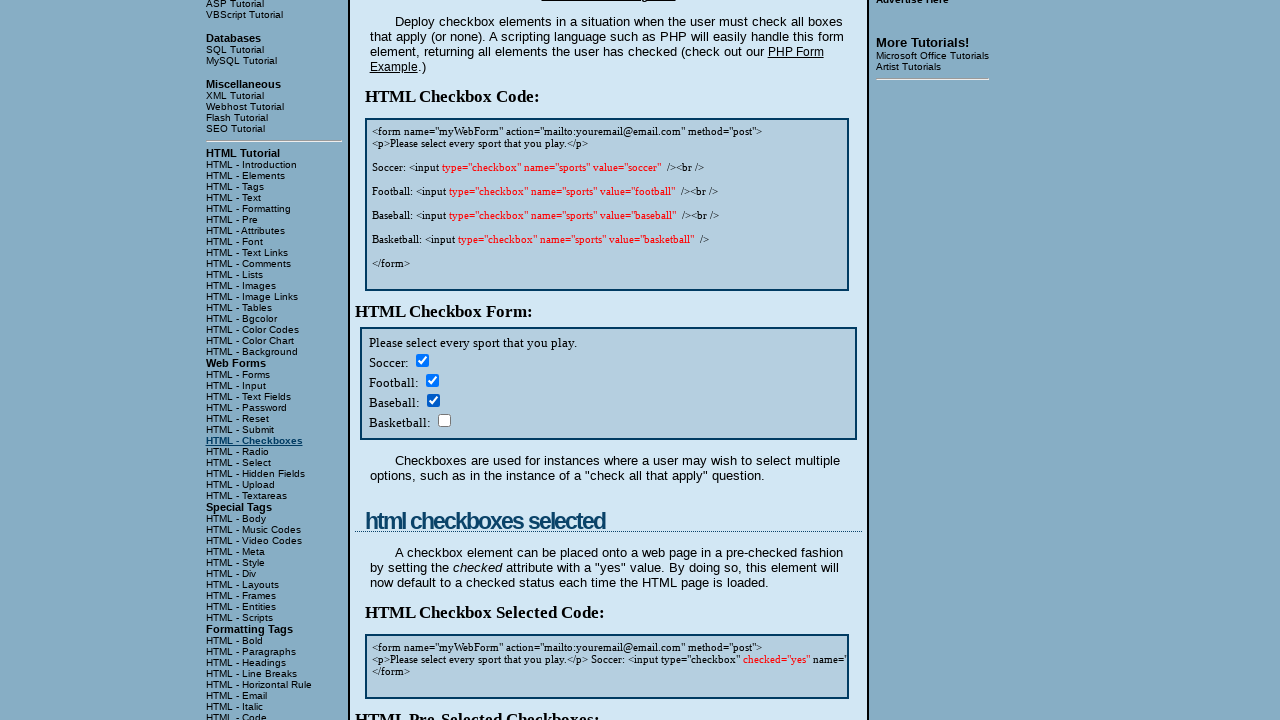

Clicked checkbox 4 of 4 at (444, 420) on xpath=/html/body/table[3]/tbody/tr[1]/td[2]/table/tbody/tr/td/div[4] >> input[na
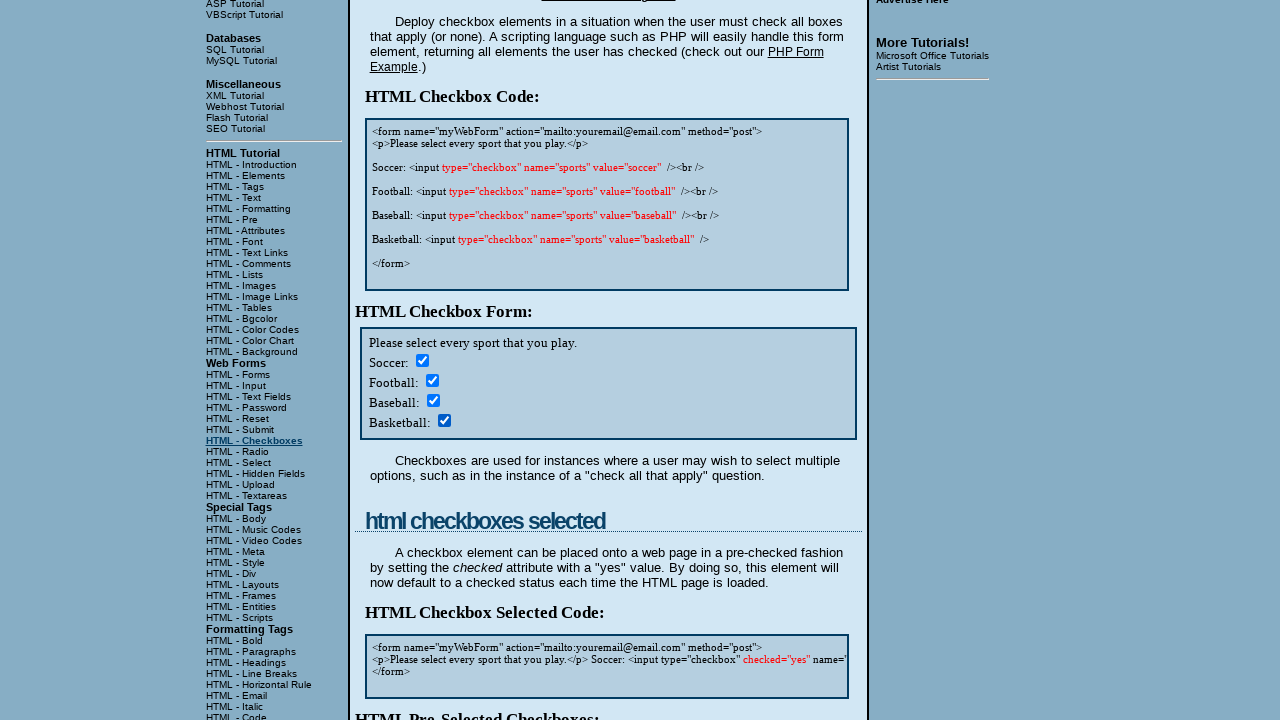

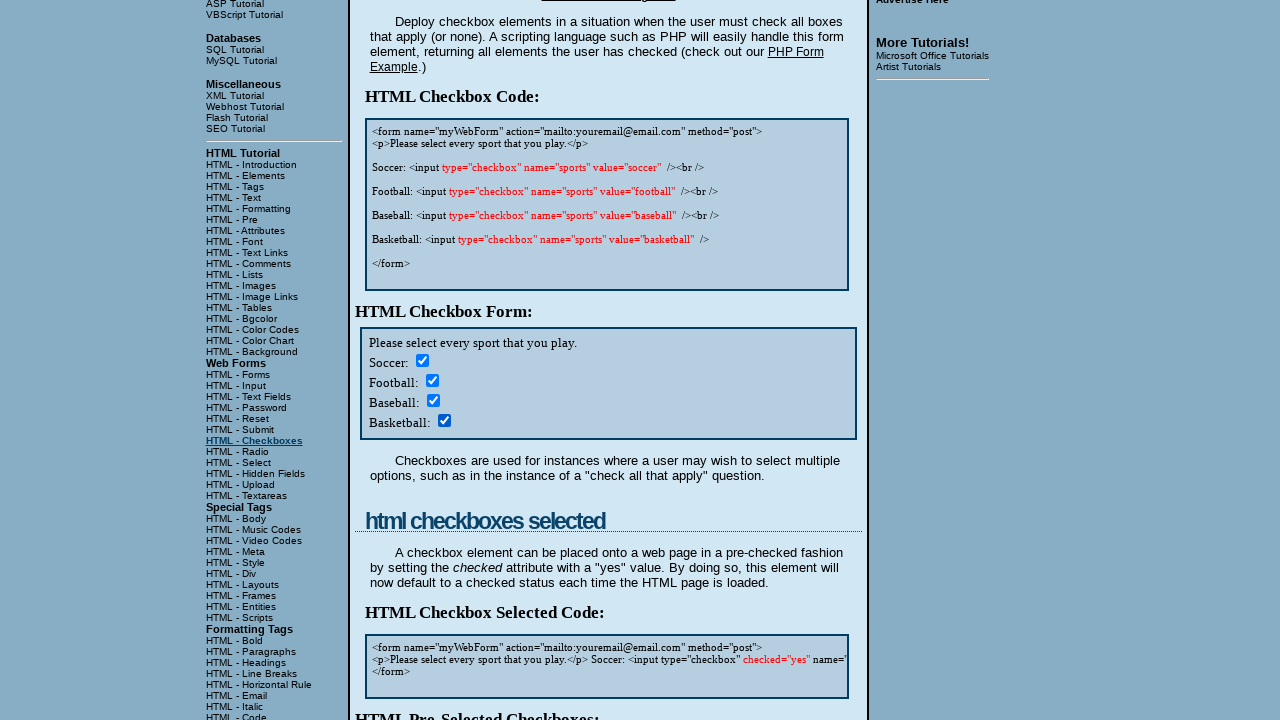